Verifies the Hobbies label is displayed correctly

Starting URL: https://demoqa.com/automation-practice-form

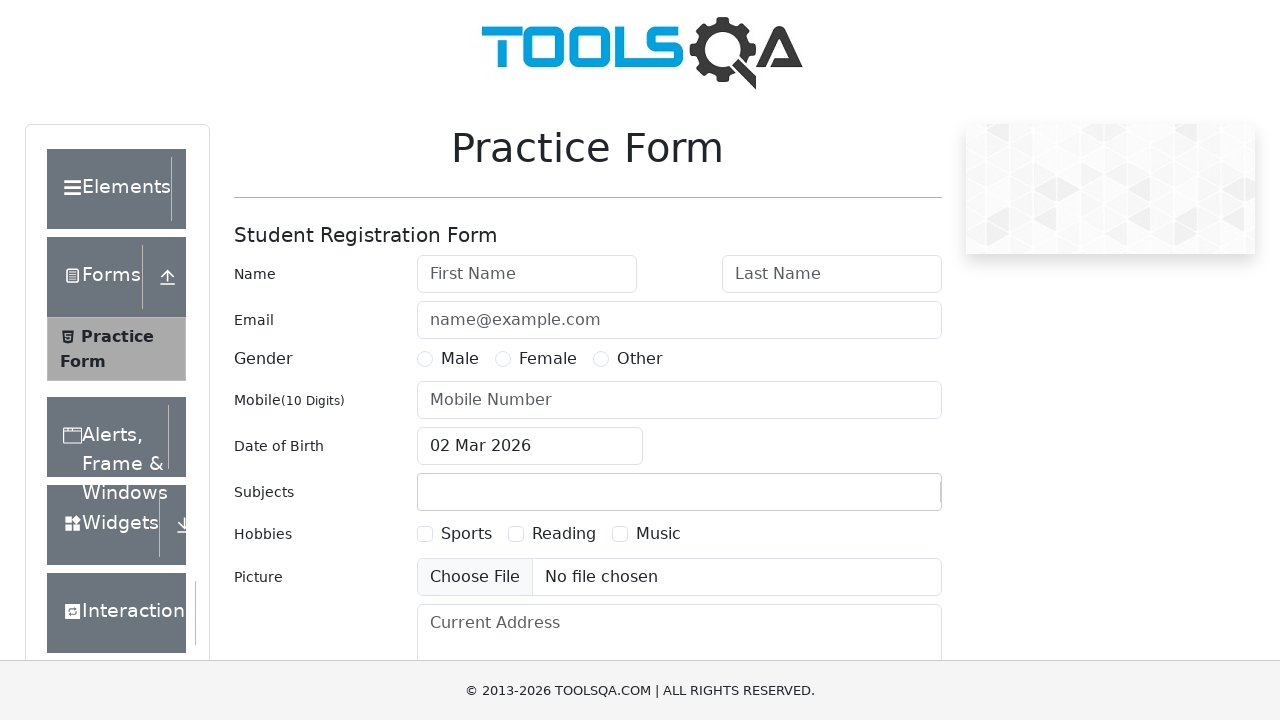

Navigated to automation practice form page
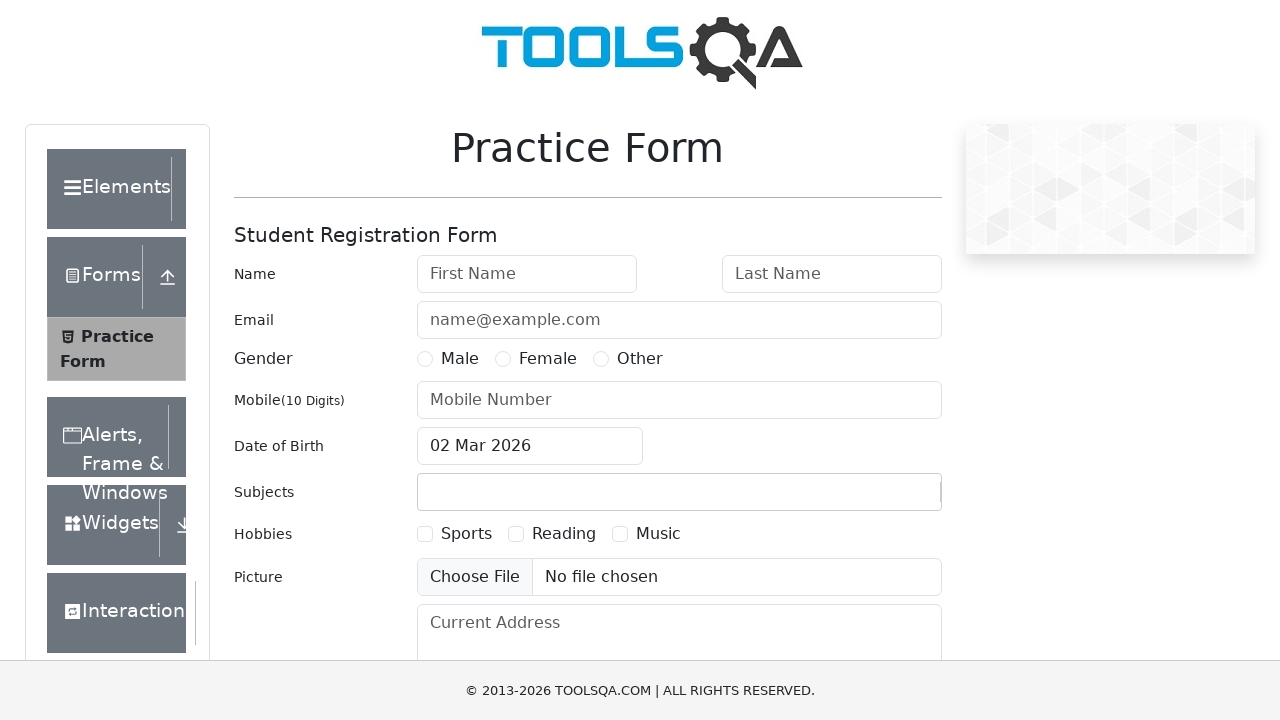

Located Hobbies label element
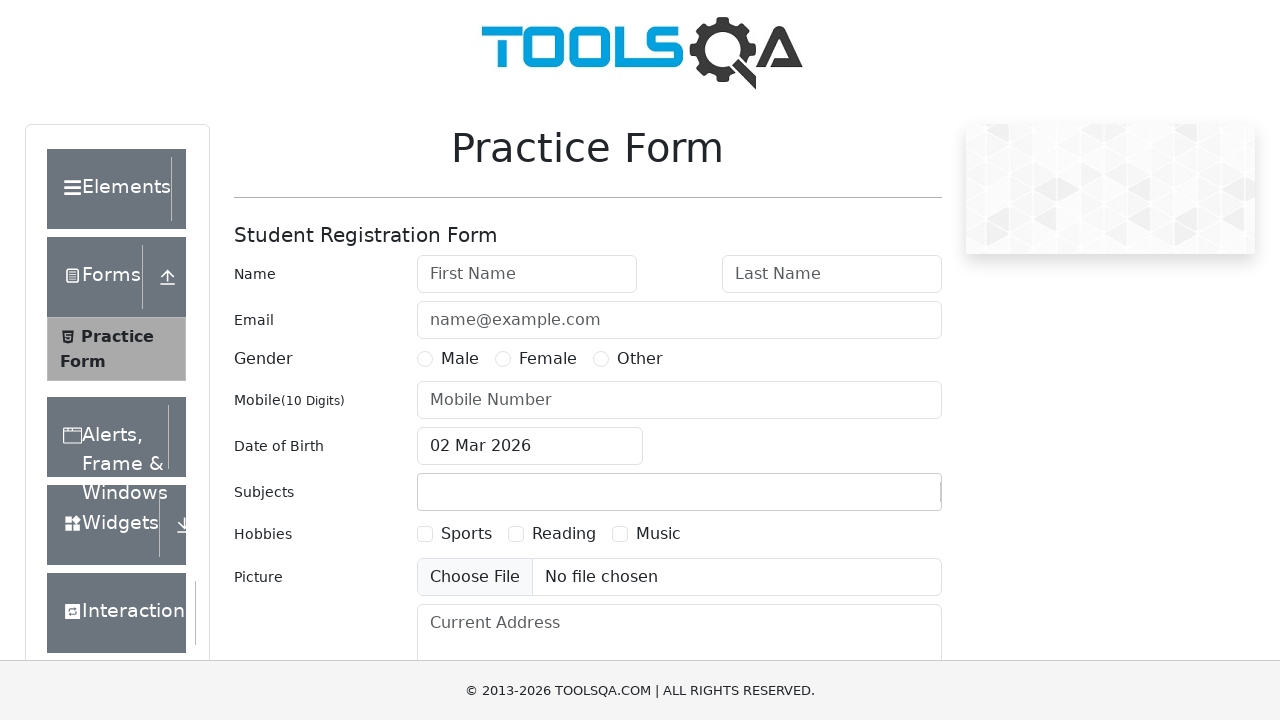

Verified Hobbies label is displayed correctly with text 'Hobbies'
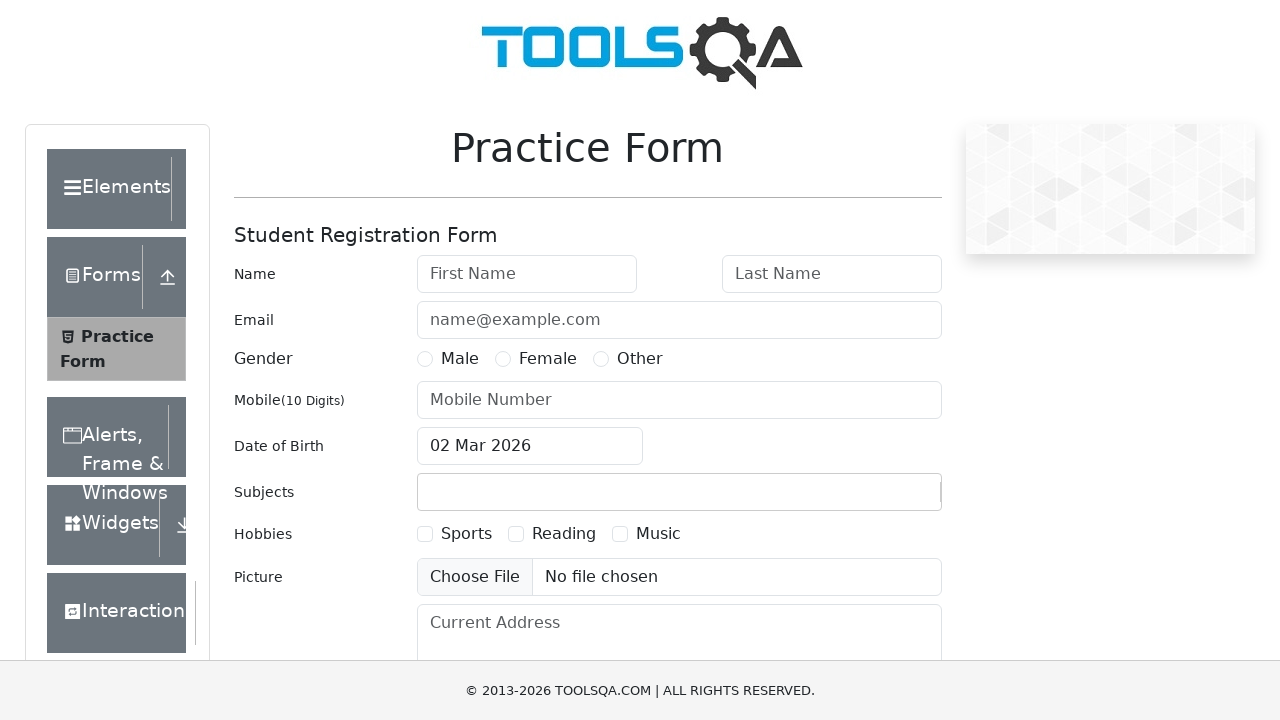

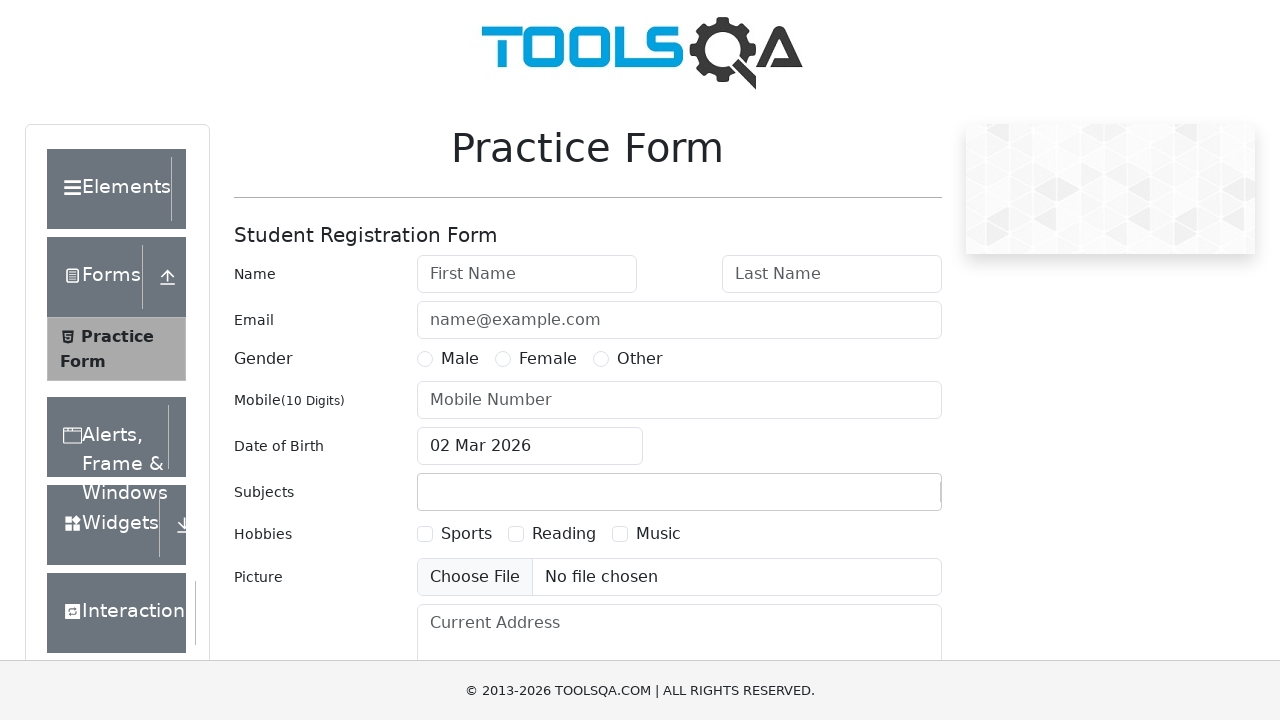